Tests drag and drop functionality by clicking and holding an element and moving it to specific coordinates using offset

Starting URL: https://jqueryui.com/droppable/

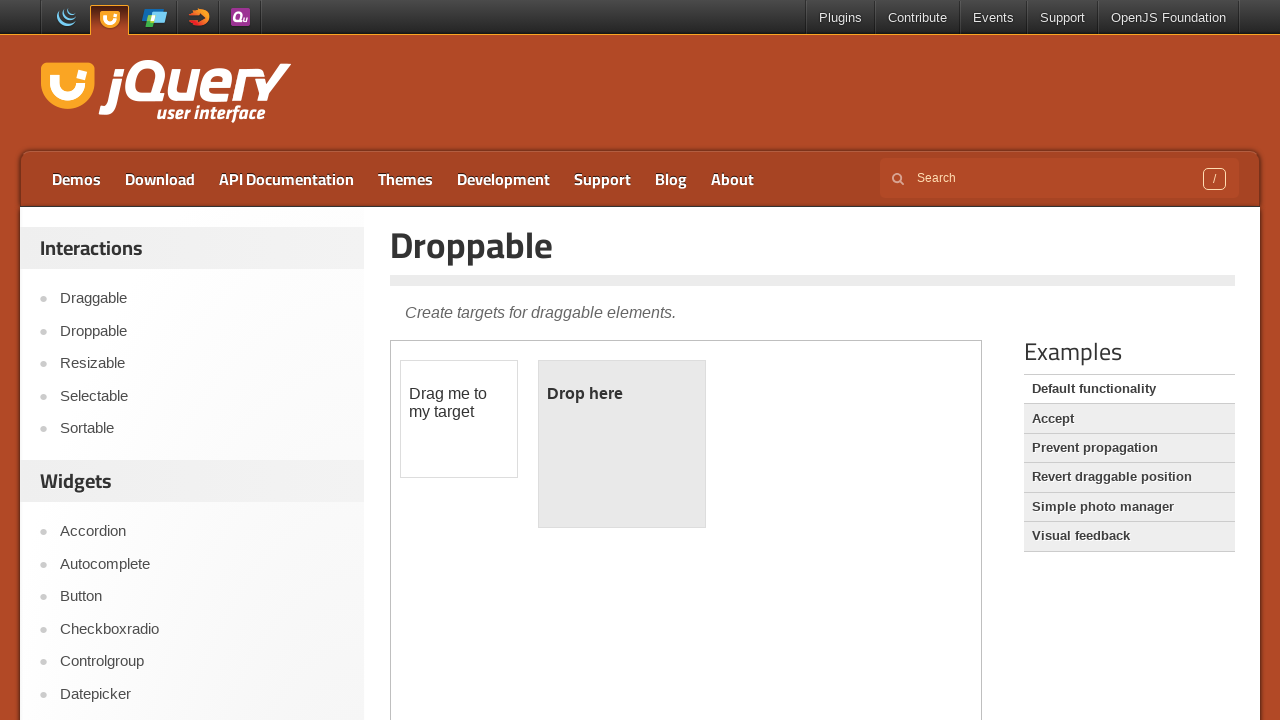

Located iframe for drag and drop demo
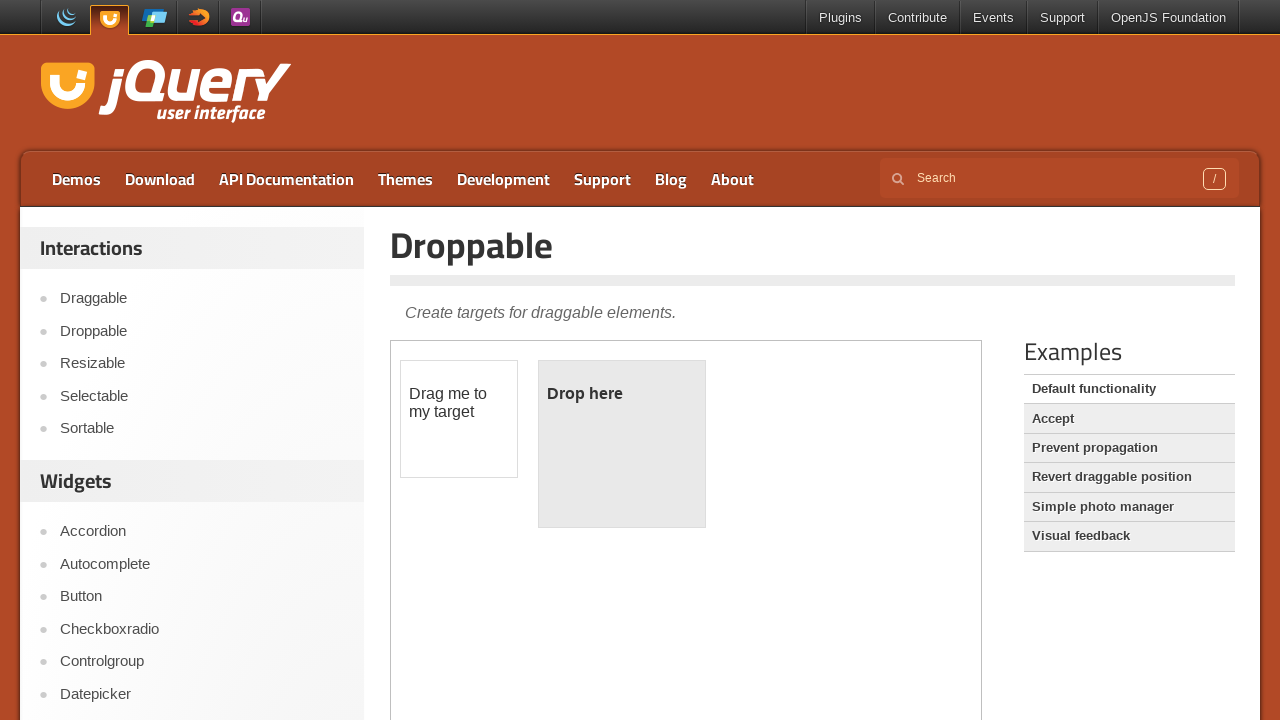

Located draggable element inside iframe
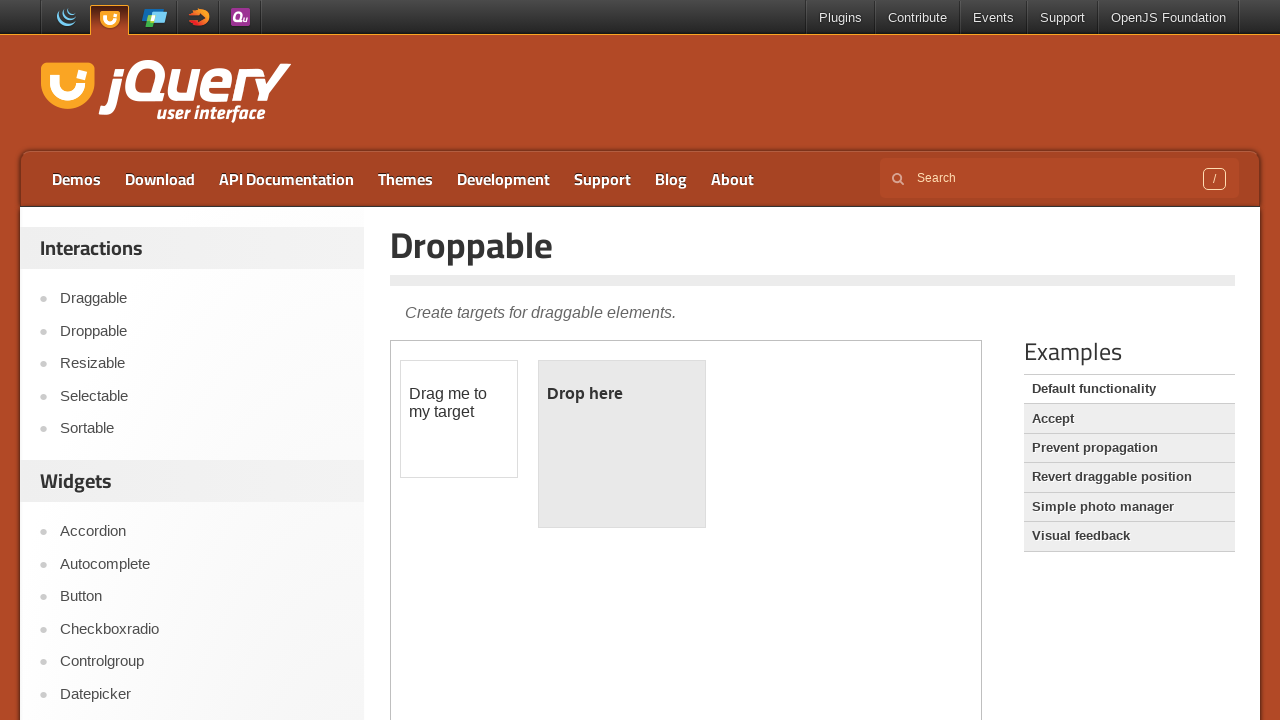

Retrieved bounding box coordinates of draggable element
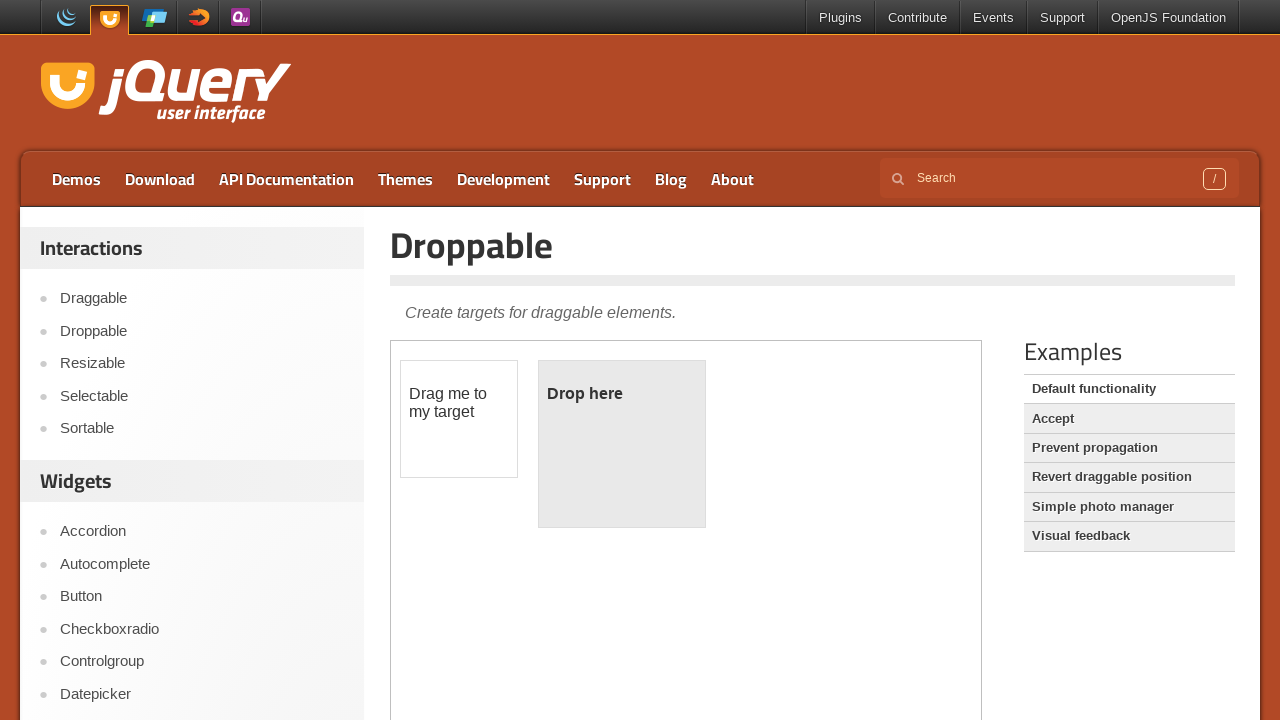

Moved mouse to center of draggable element at (459, 419)
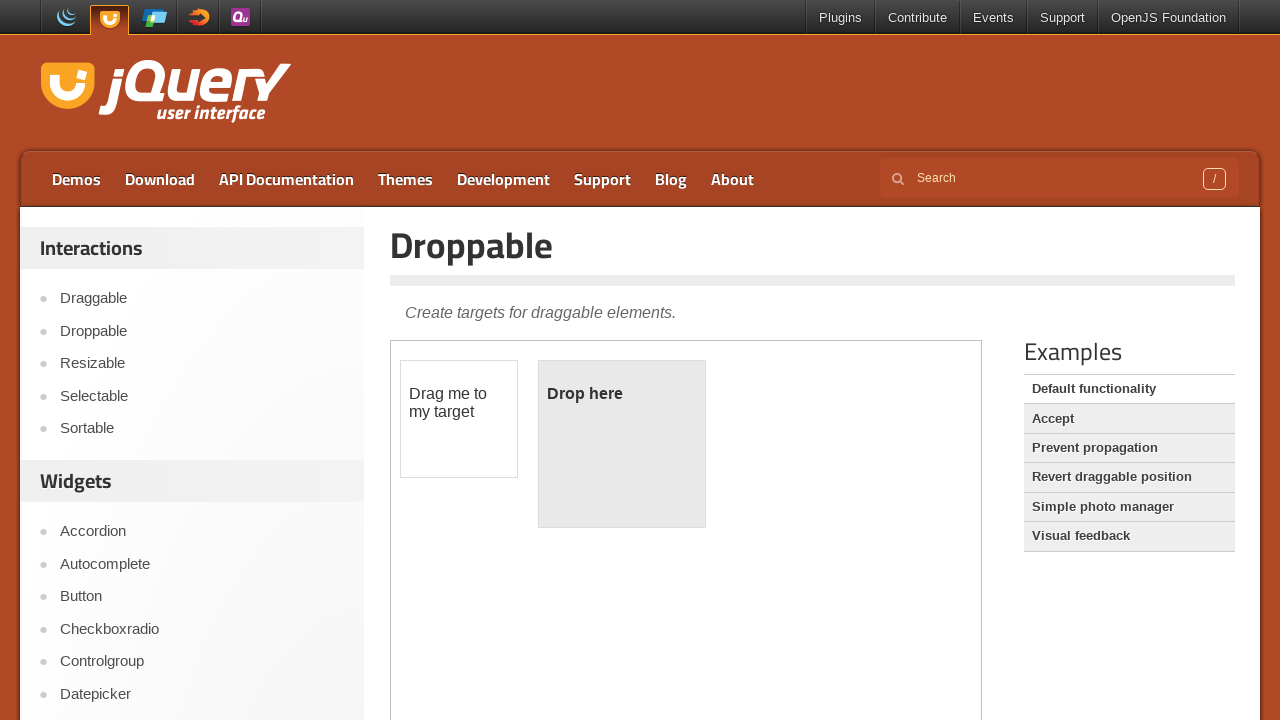

Pressed mouse button down to initiate drag at (459, 419)
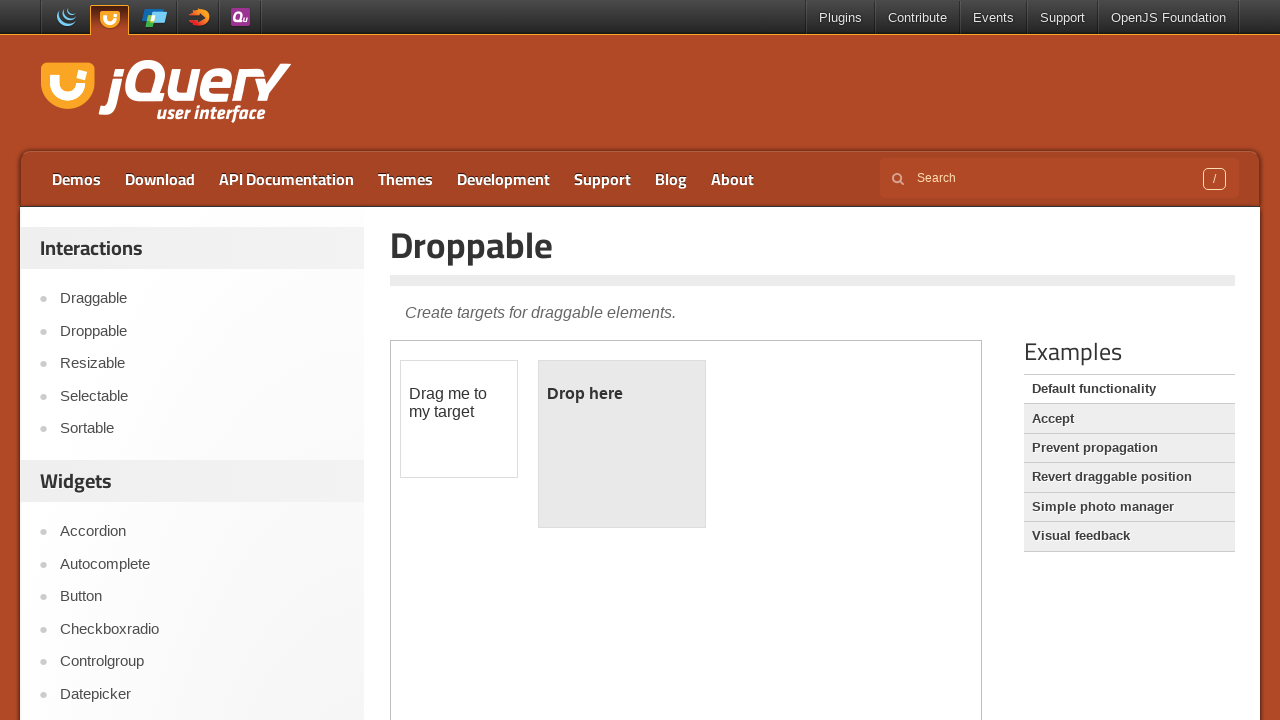

Moved mouse to target coordinates (150px right, 28px down) at (609, 447)
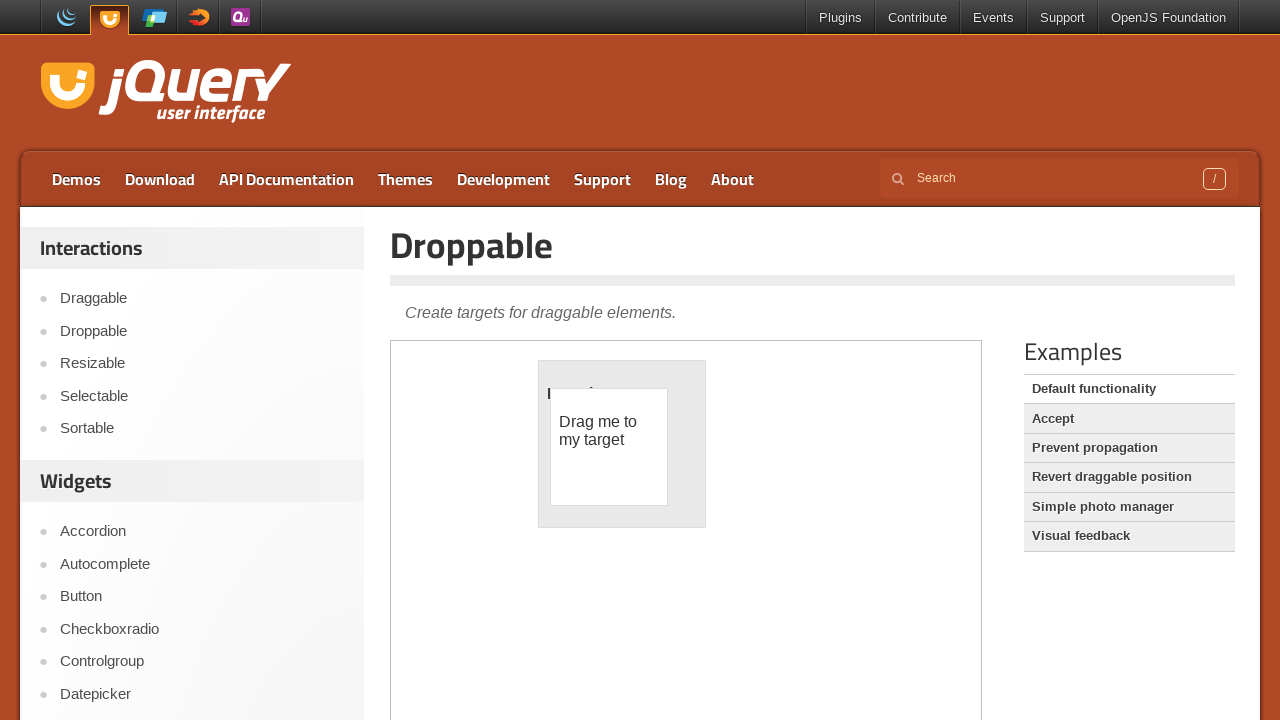

Released mouse button to complete drag and drop at (609, 447)
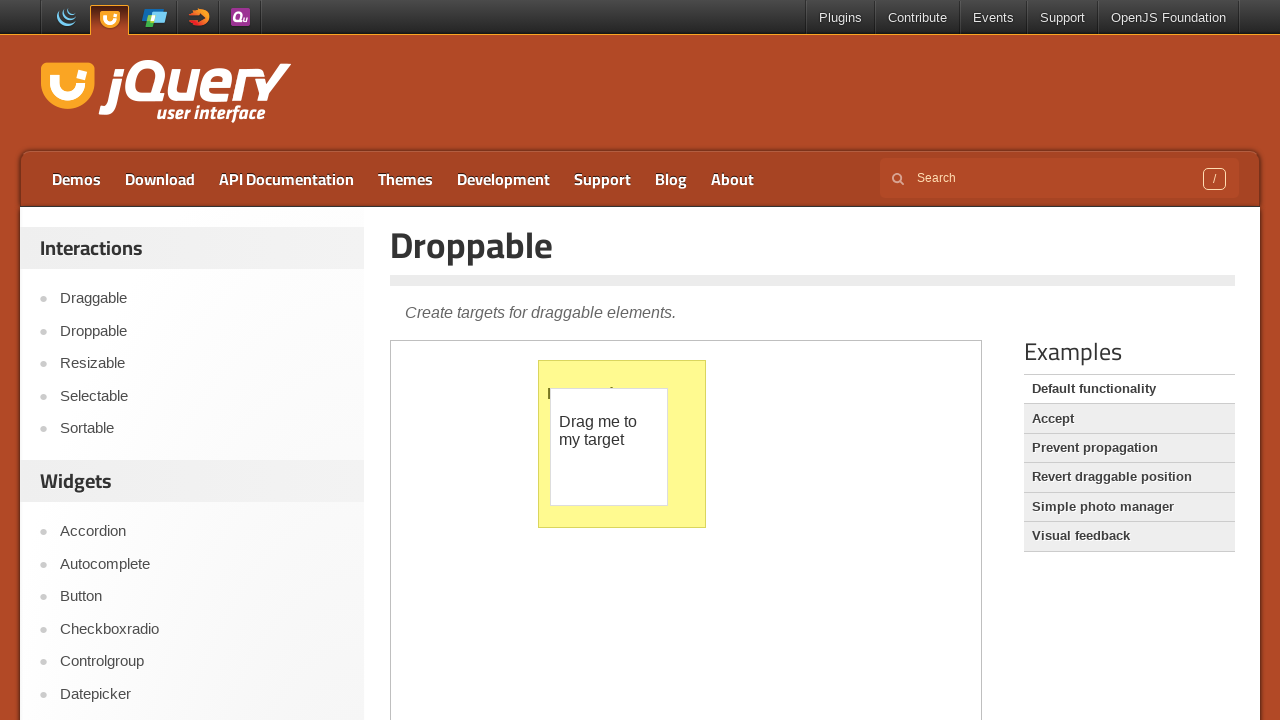

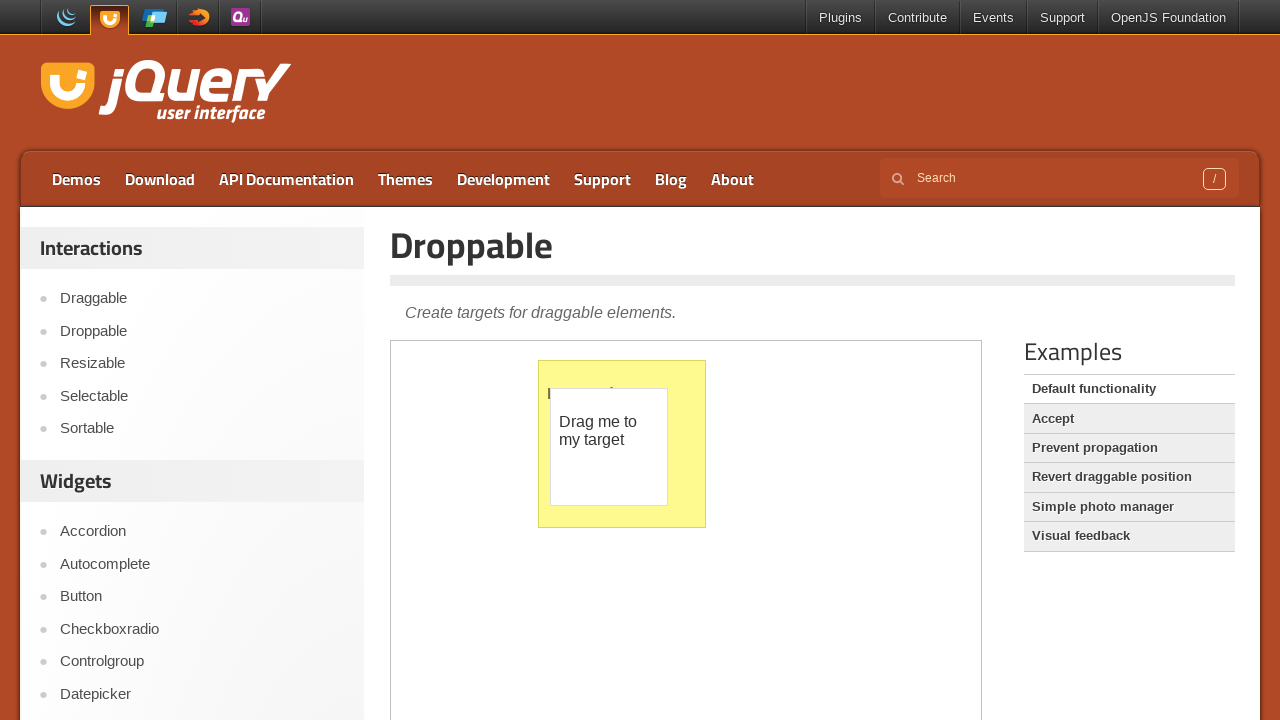